Tests implicit wait functionality by clicking a button that triggers delayed element appearance and then filling a text field

Starting URL: https://www.hyrtutorials.com/p/waits-demo.html

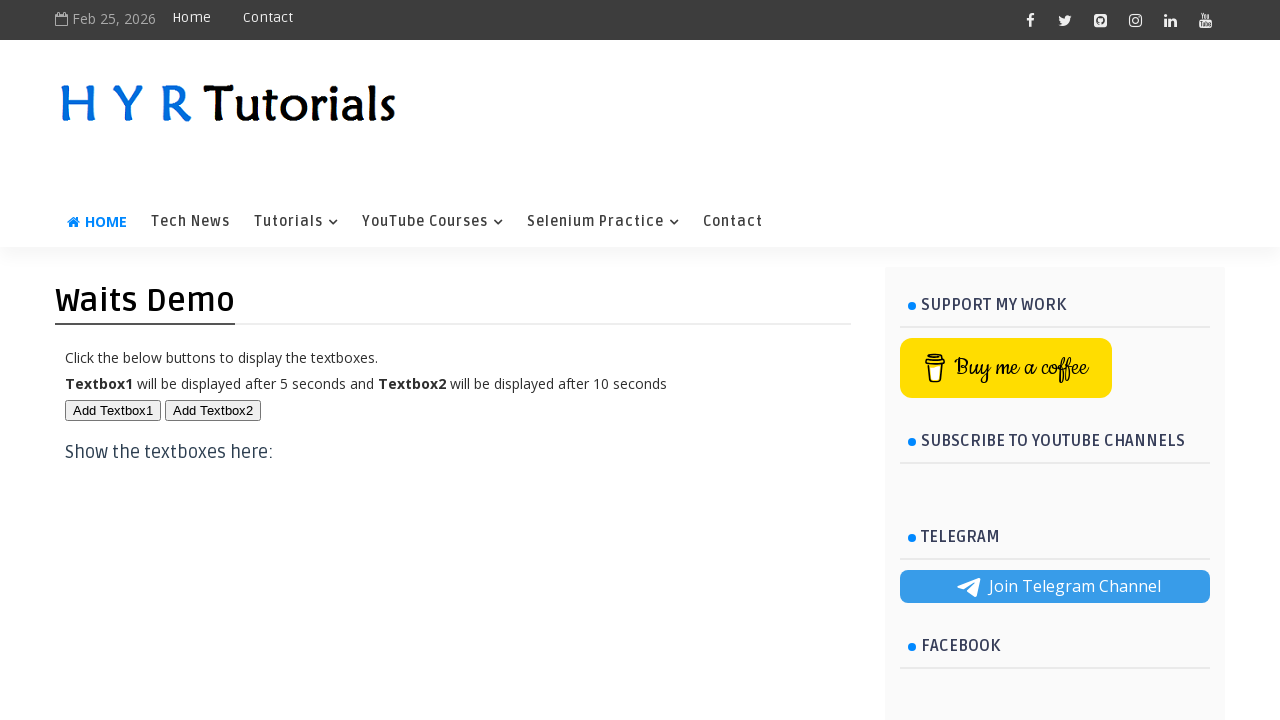

Clicked button that triggers delayed element appearance at (213, 410) on #btn2
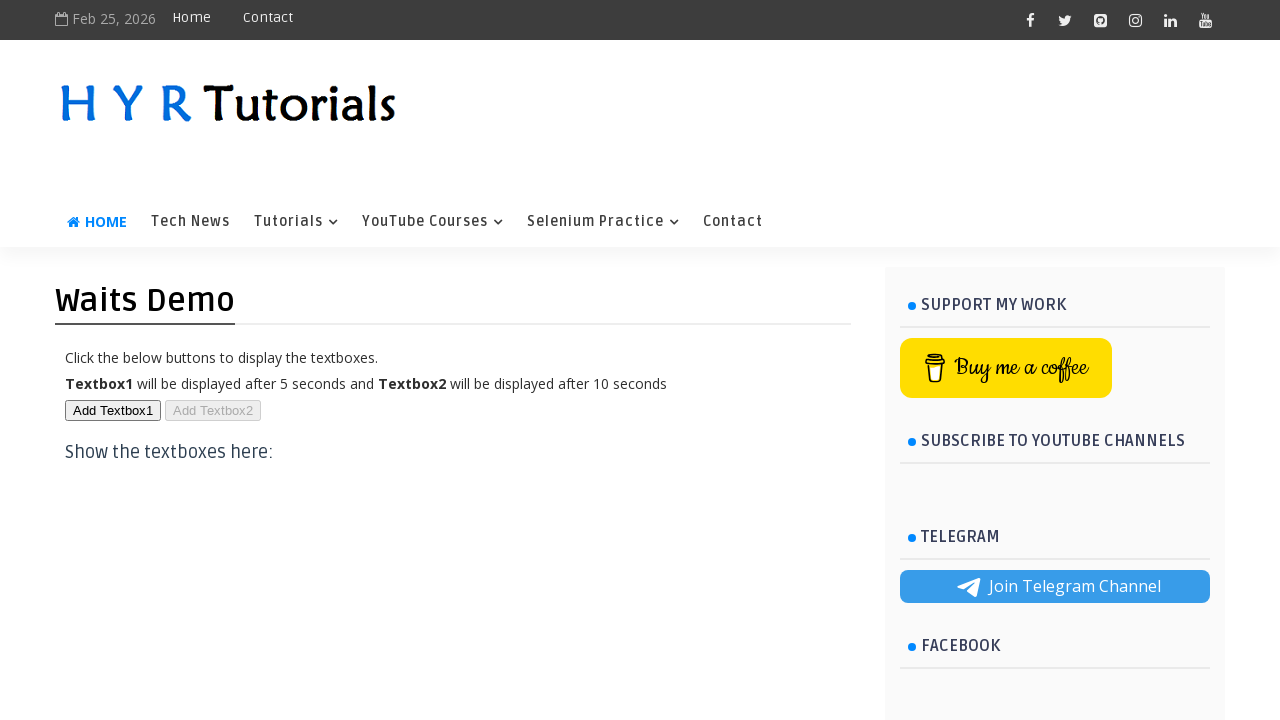

Filled text field with 'kiranreddy' after implicit wait for element appearance on #txt2
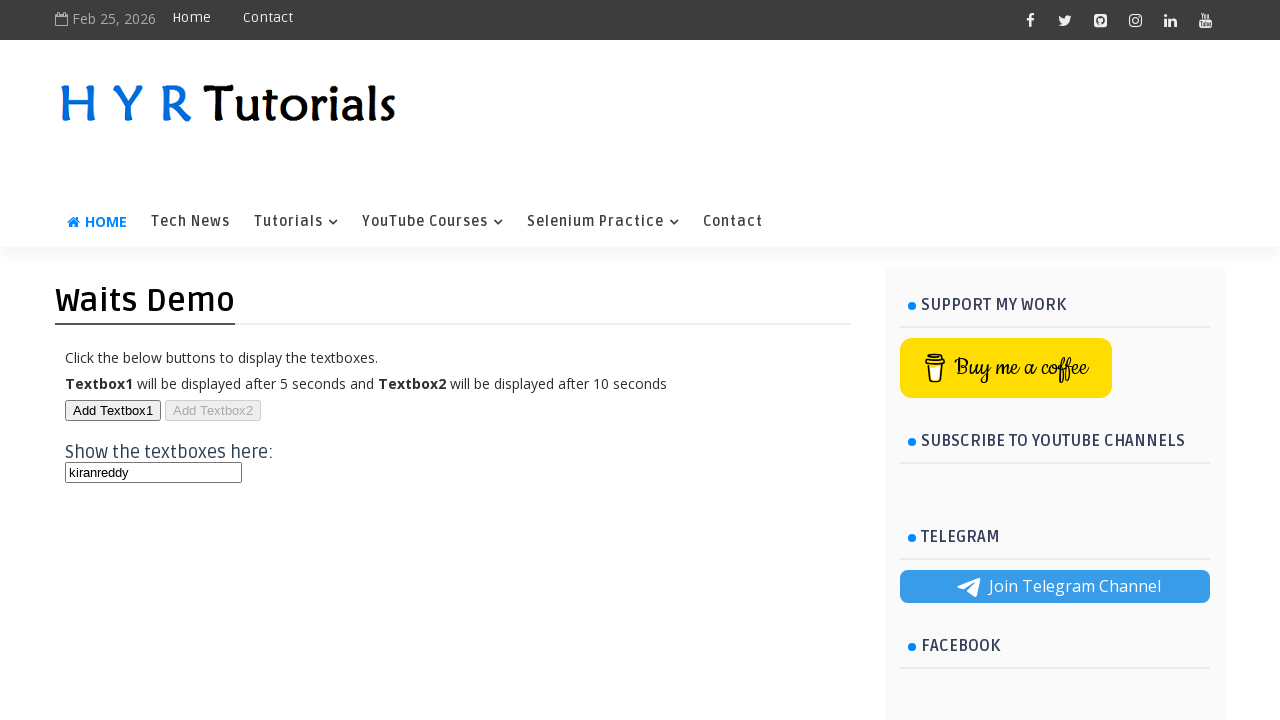

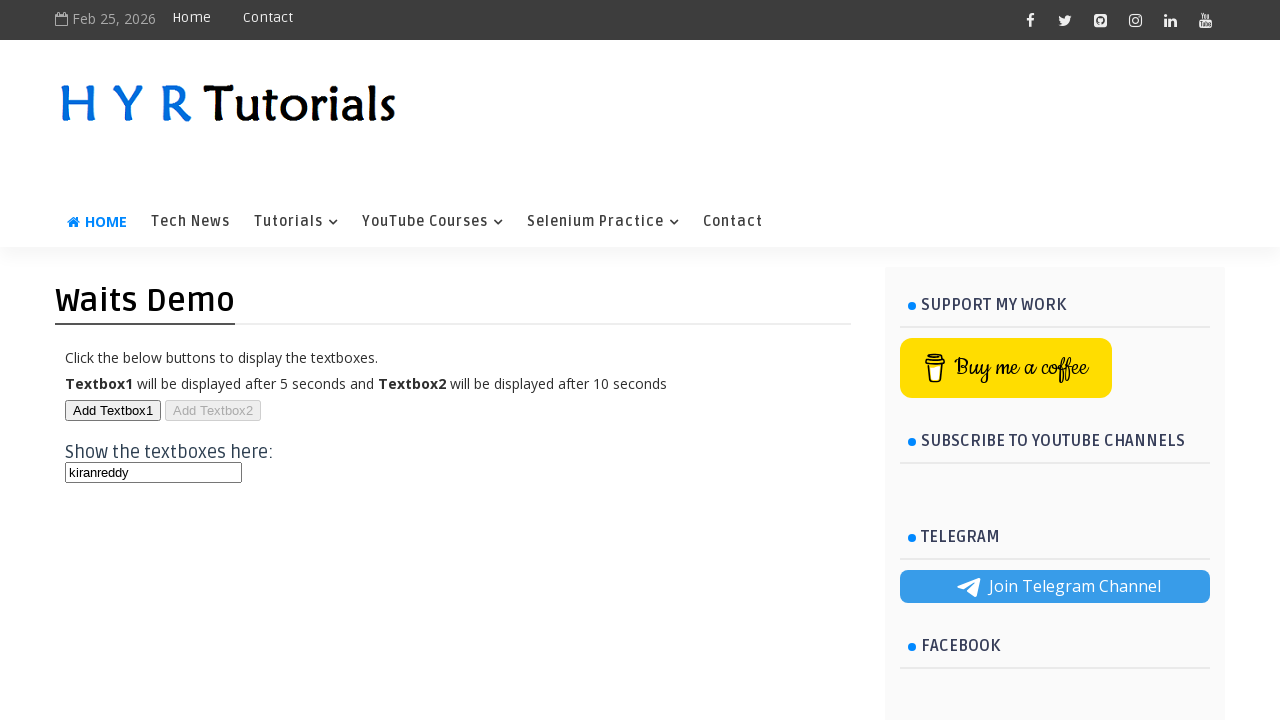